Navigates through a multi-level dropdown menu on the Greenstech website by hovering over "Courses", then "Software Testing", and finally clicking on "Selenium Certification Training"

Starting URL: http://greenstech.in/selenium-course-content.html

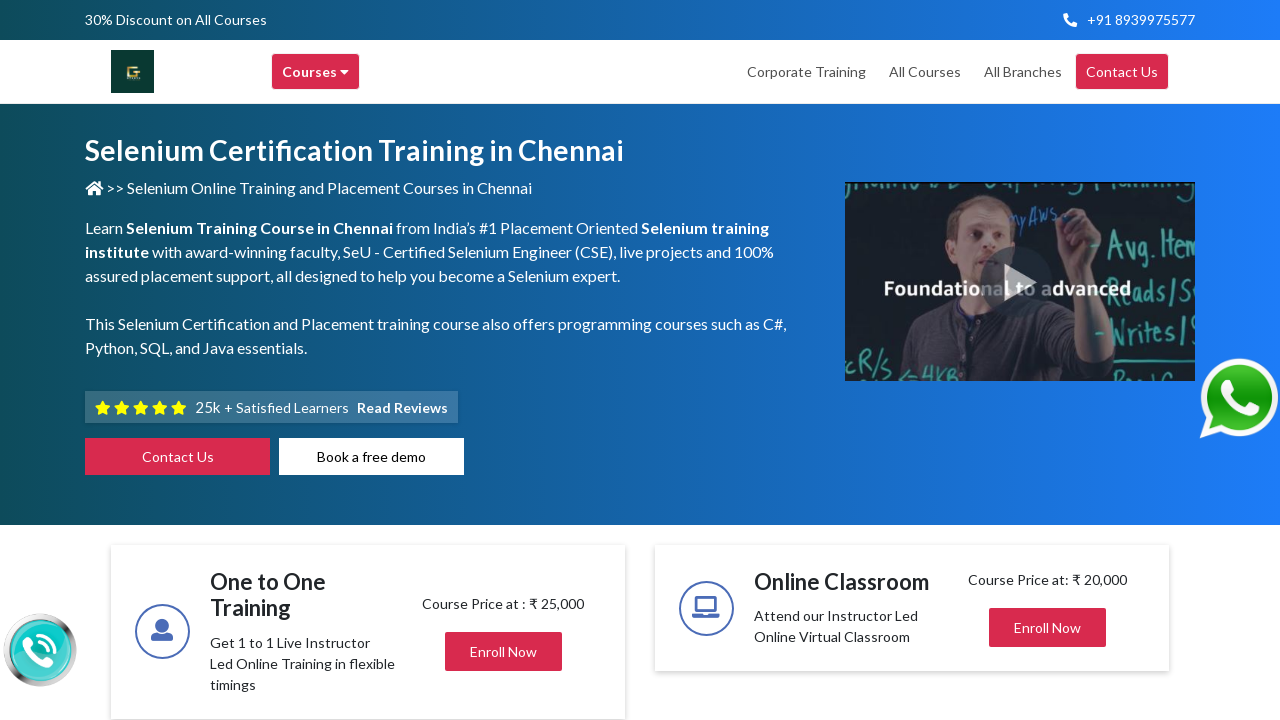

Hovered over 'Courses' dropdown menu at (316, 72) on div[title='Courses']
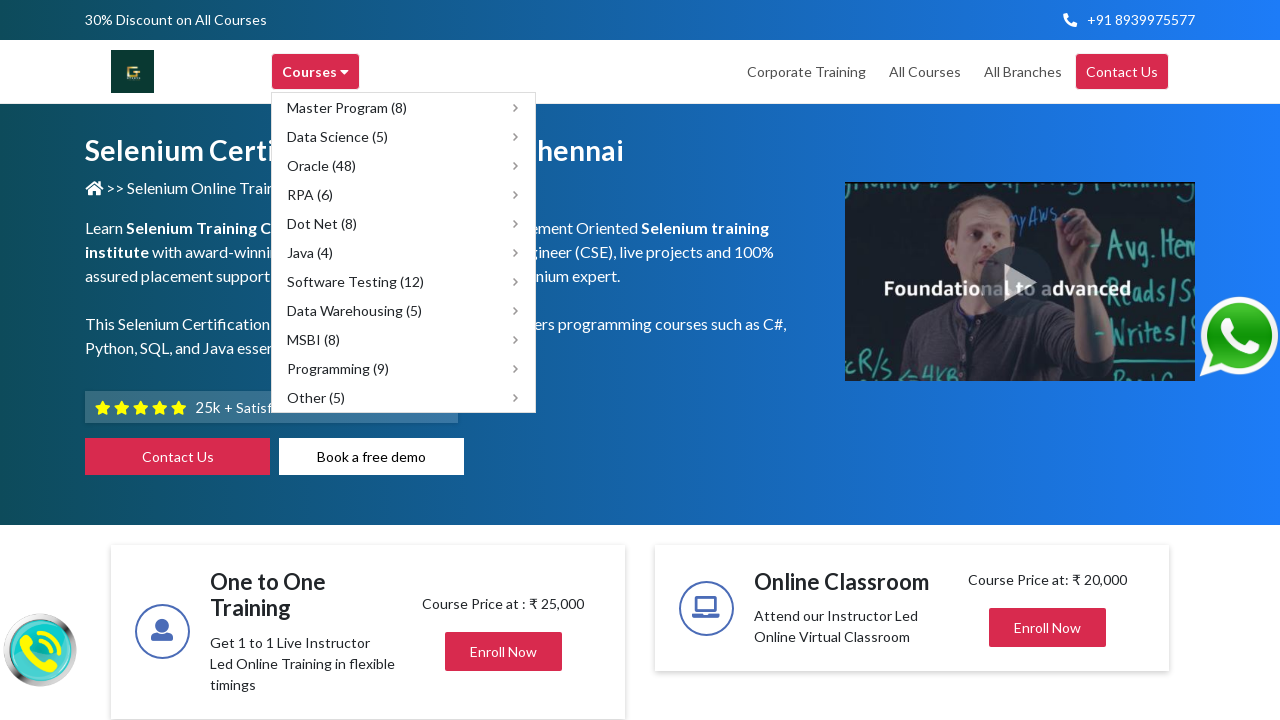

Waited 2 seconds for submenu to appear
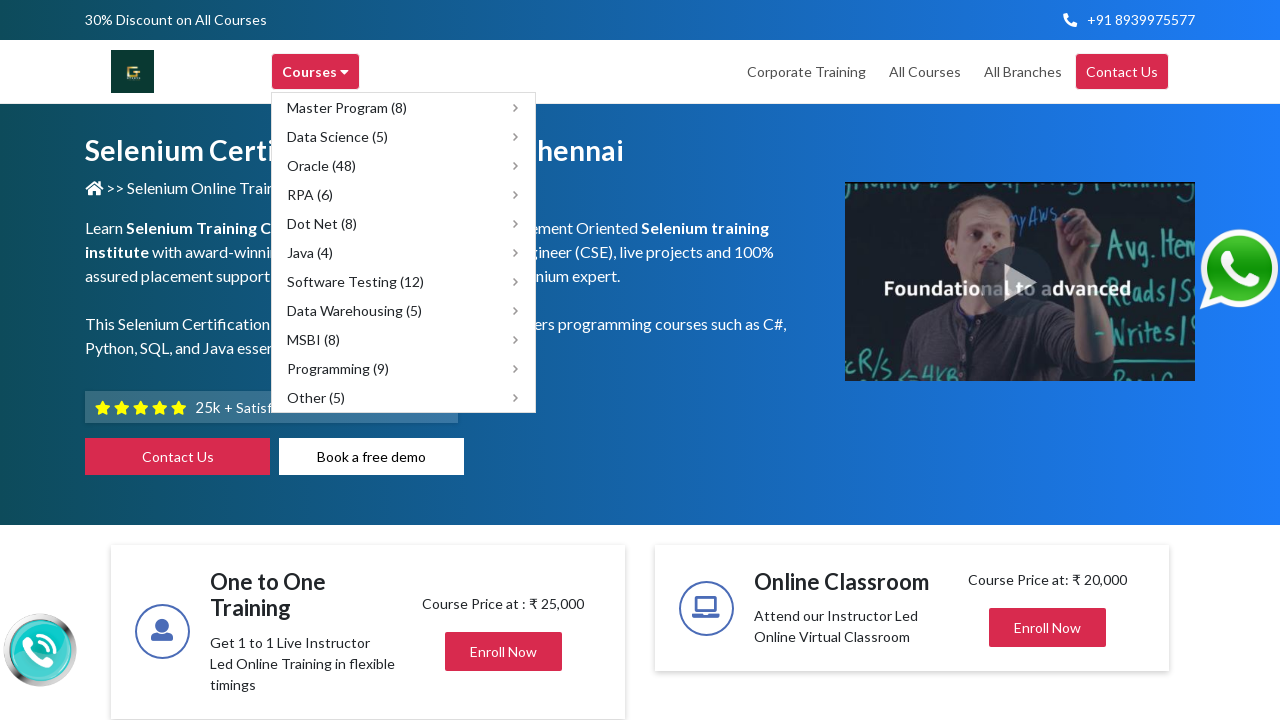

Hovered over 'Software Testing (12)' option in submenu at (356, 282) on xpath=//span[contains(text(),'Software Testing (12)')]
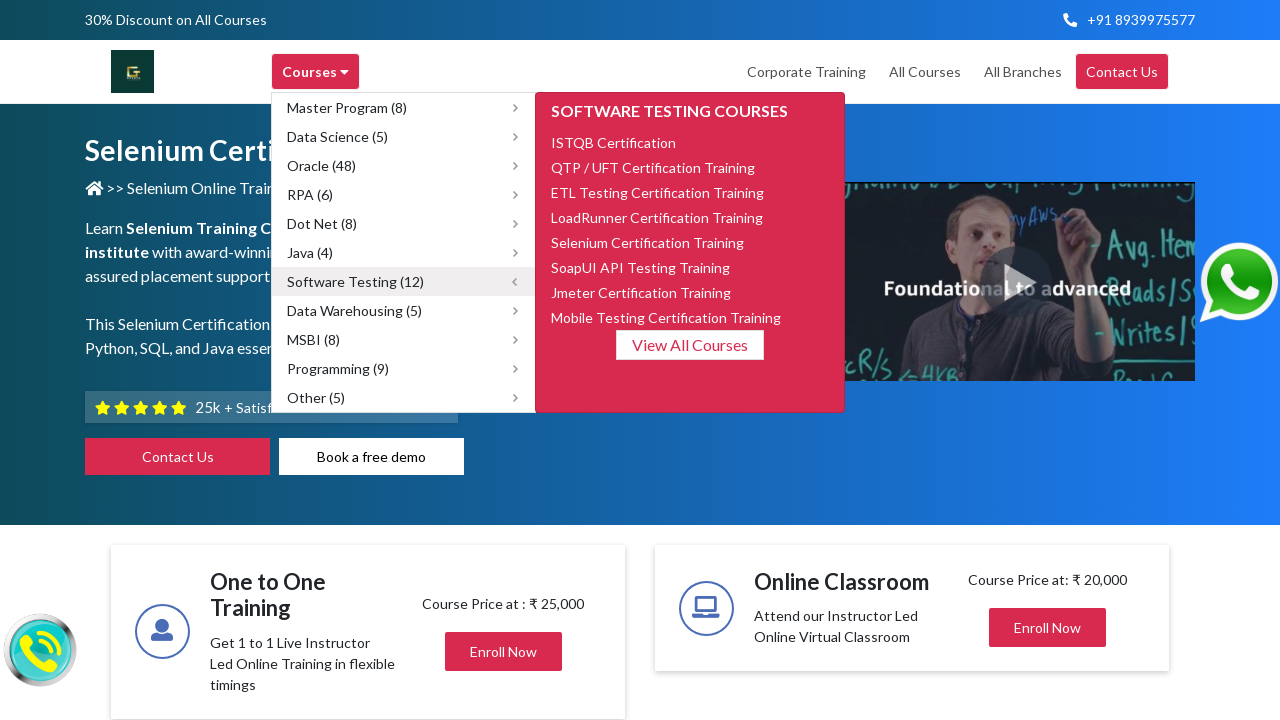

Clicked on 'Selenium Certification Training' link at (648, 242) on xpath=//span[contains(text(),'Selenium Certification Training')]
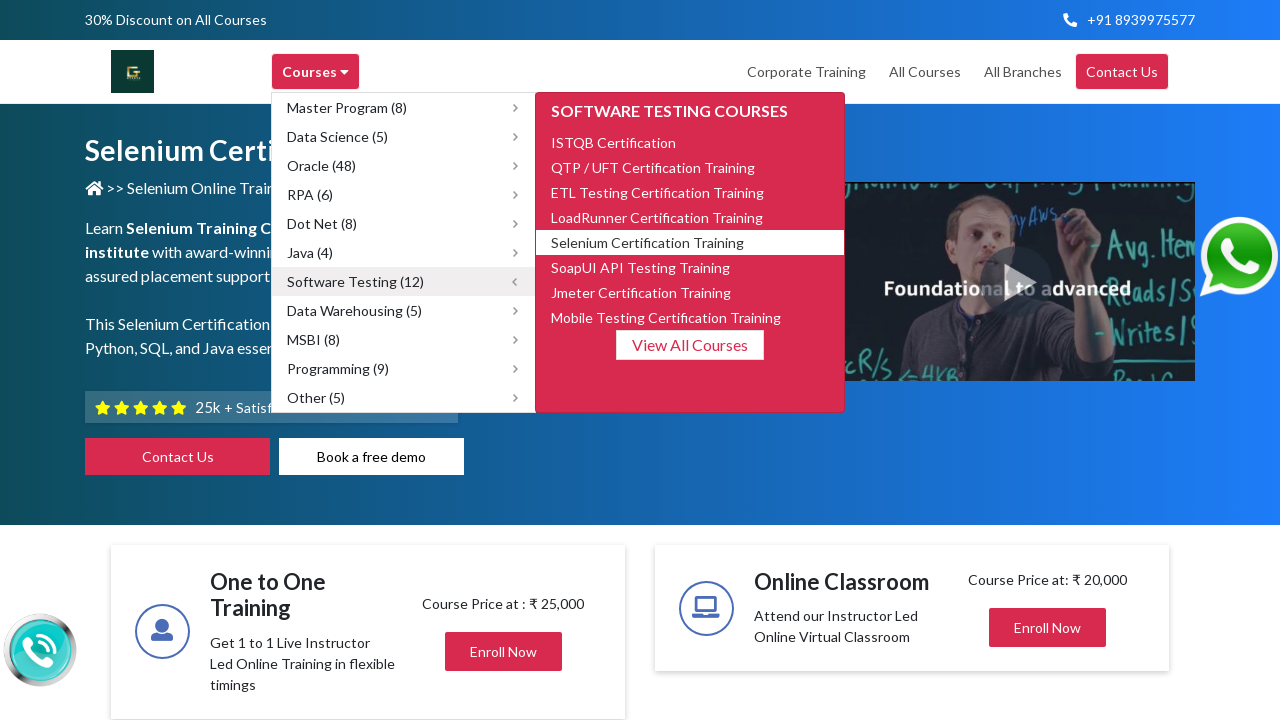

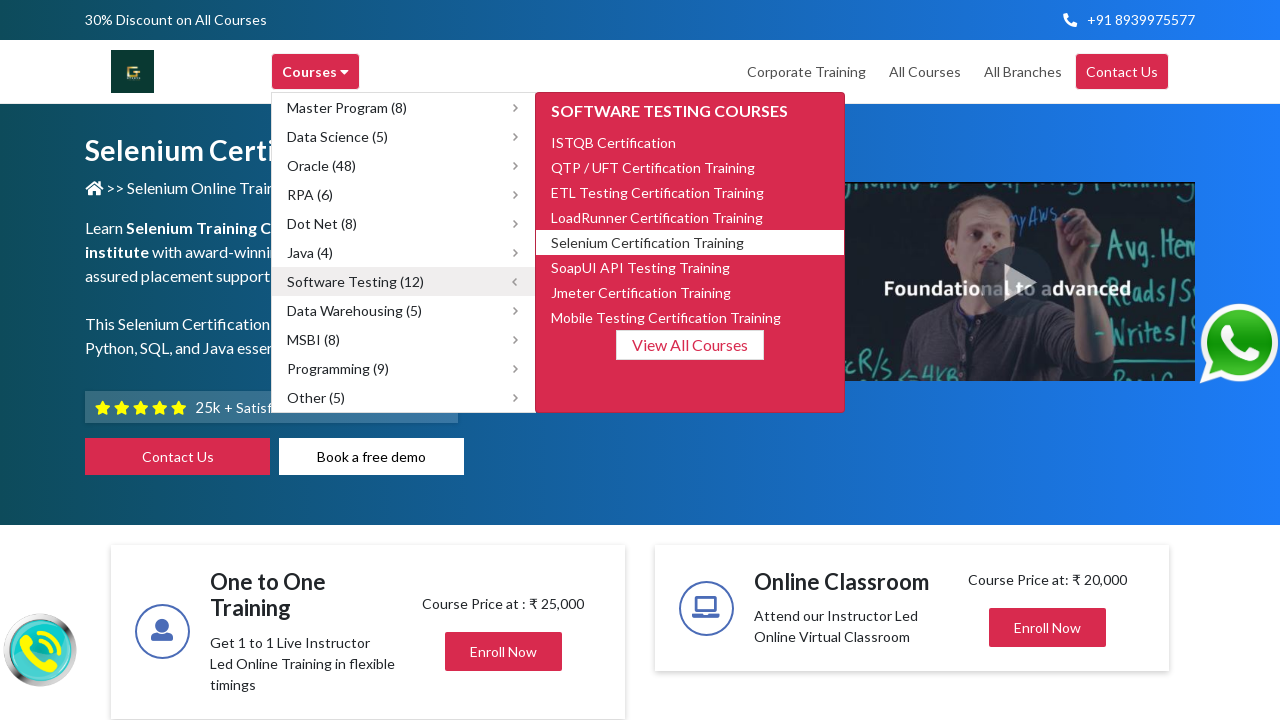